Tests a welcome screen by entering a username and verifying the greeting message displays correctly

Starting URL: https://lm.skillbox.ru/qa_tester/module01/

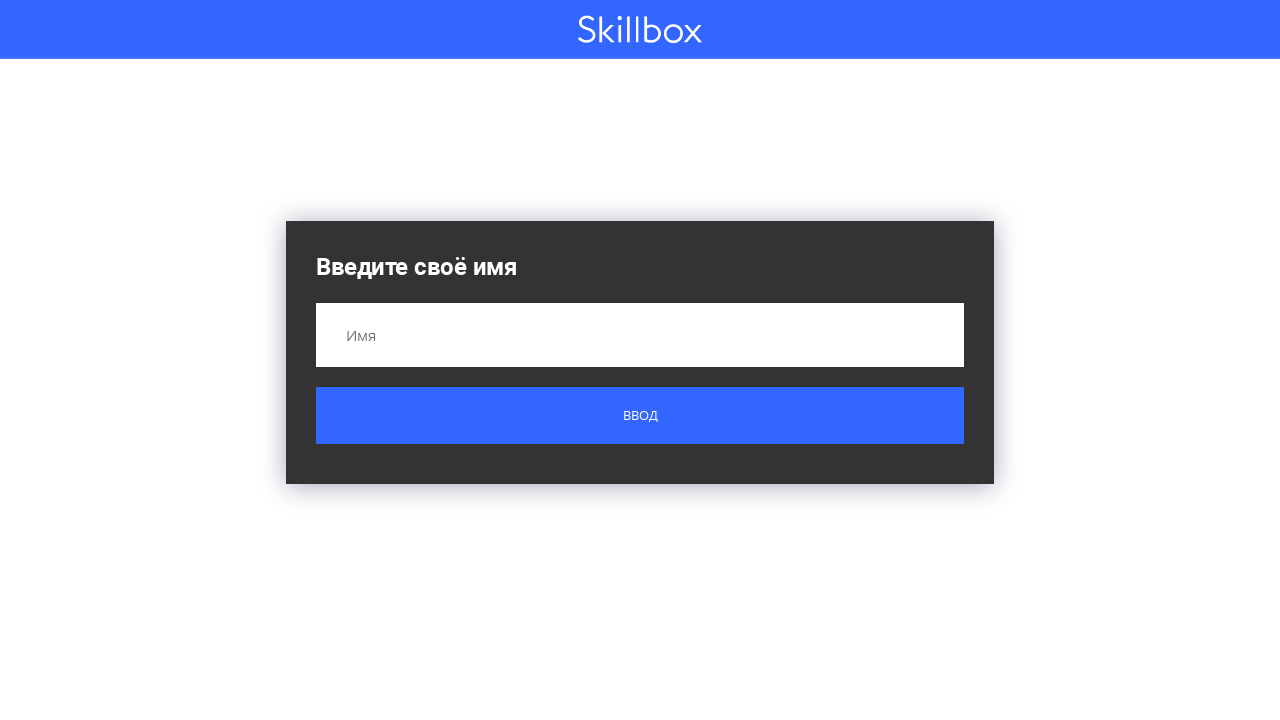

Entered username 'Вася' in the name field on input[name='name']
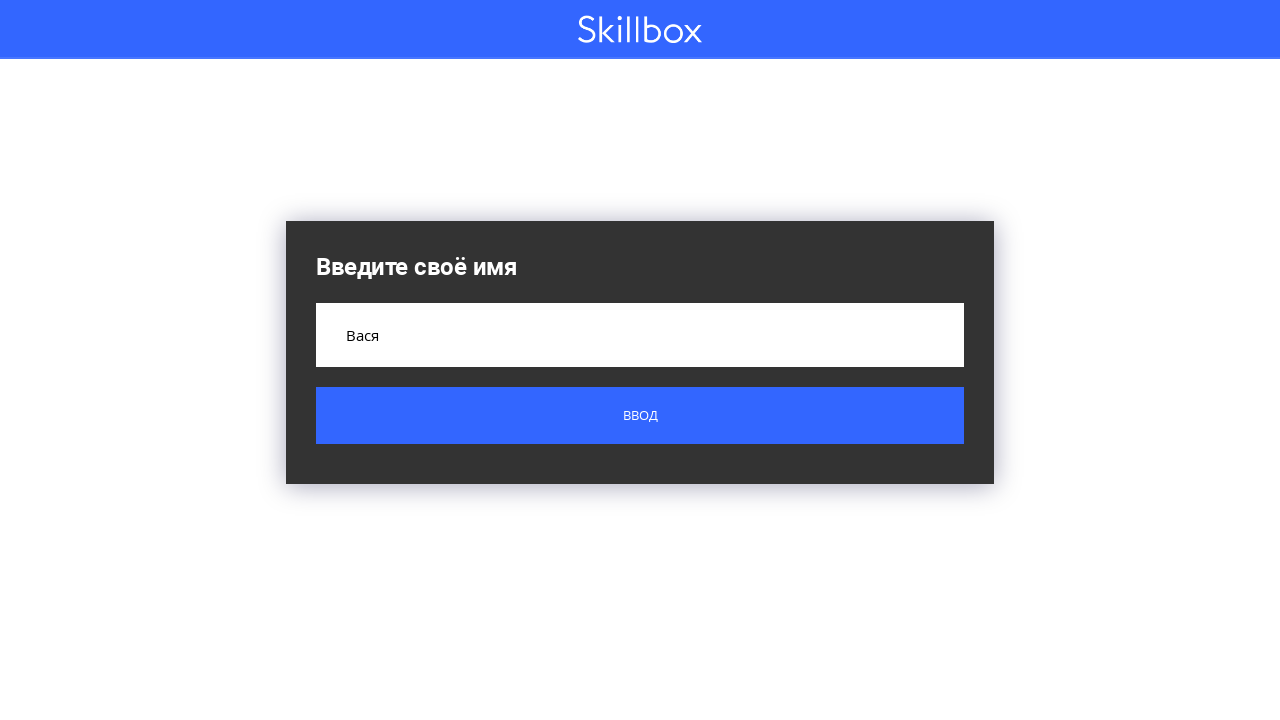

Clicked the submit button at (640, 416) on .button
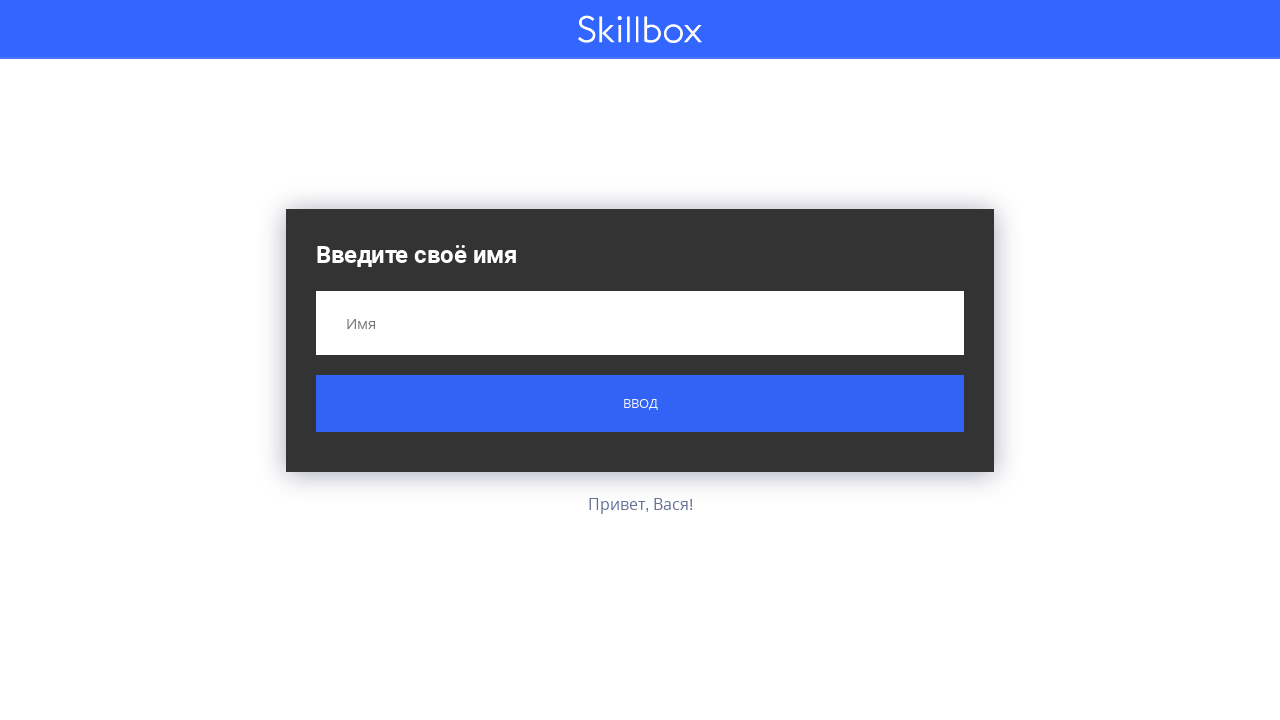

Welcome greeting message appeared on screen
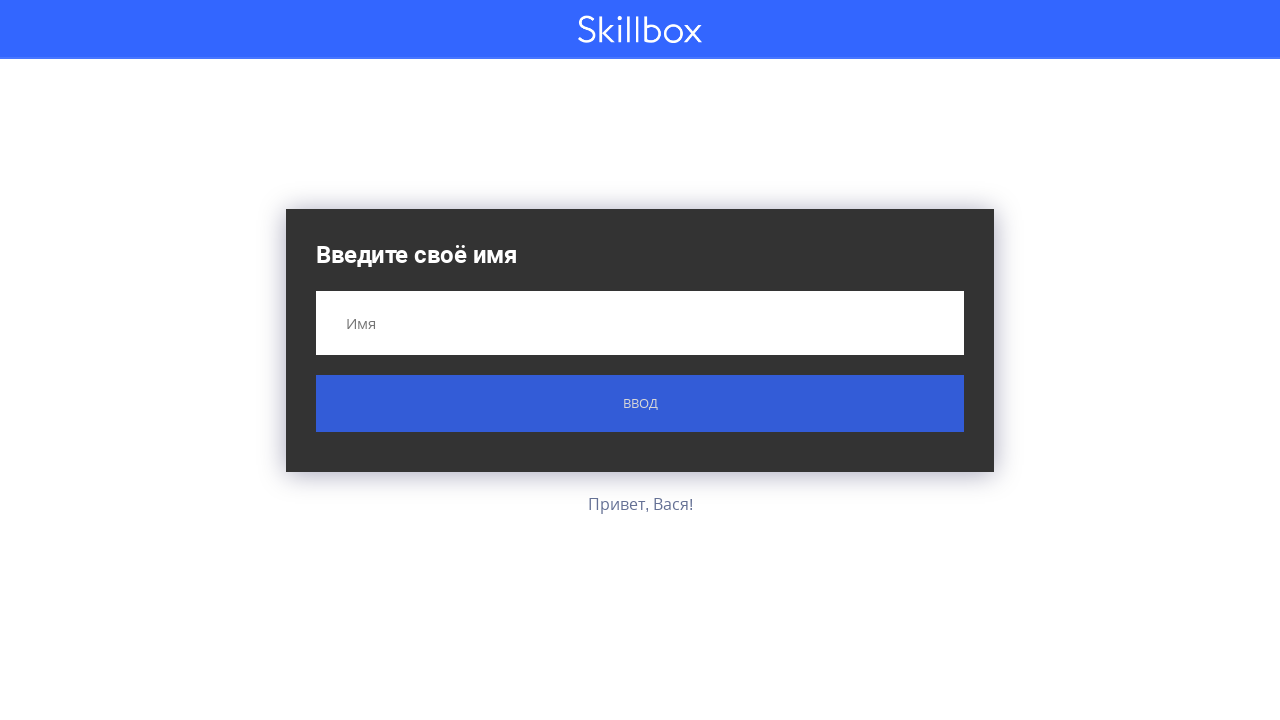

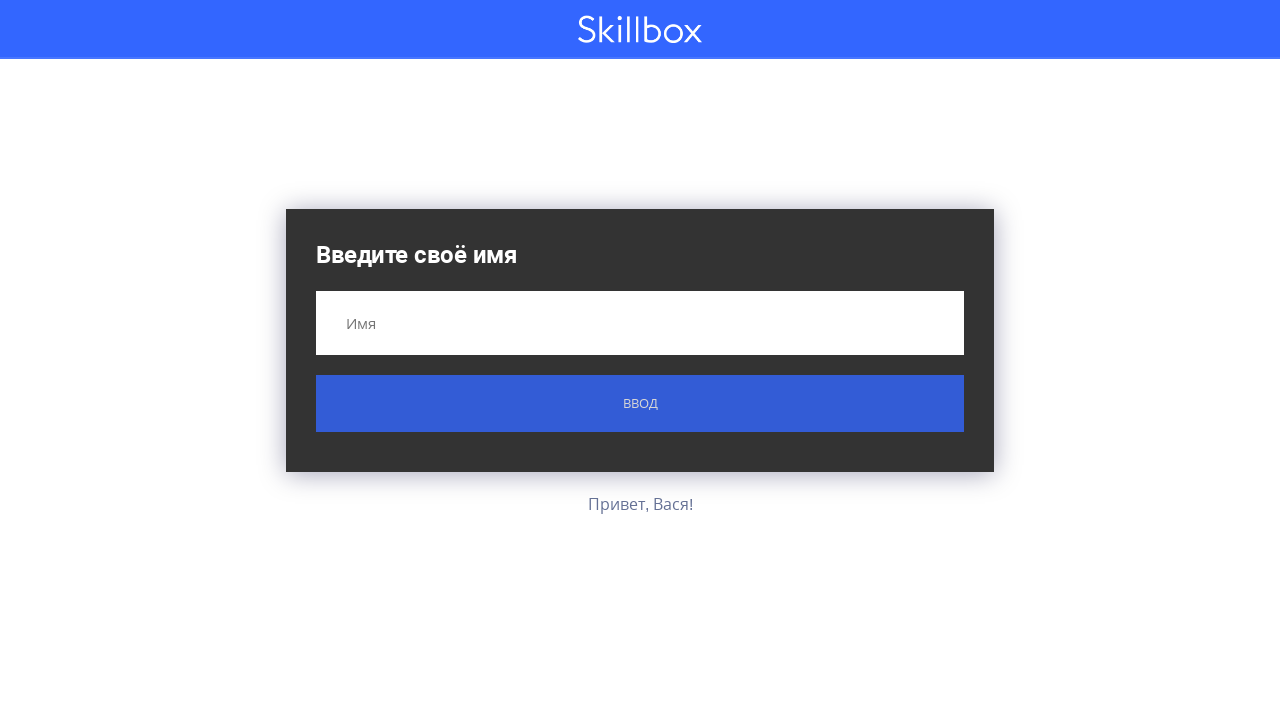